Tests geolocation functionality by clicking the "Where am I?" button and waiting for latitude and longitude values to be displayed on the page.

Starting URL: https://the-internet.herokuapp.com/geolocation

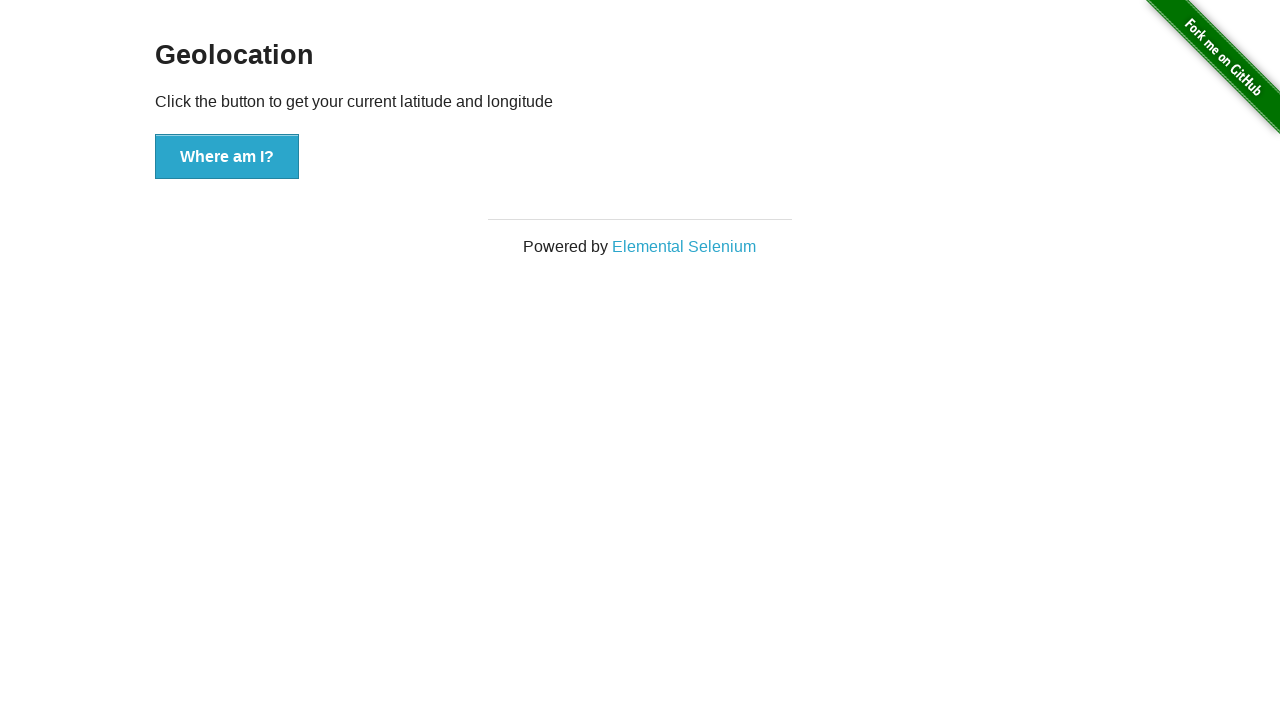

Granted geolocation permission to the browser context
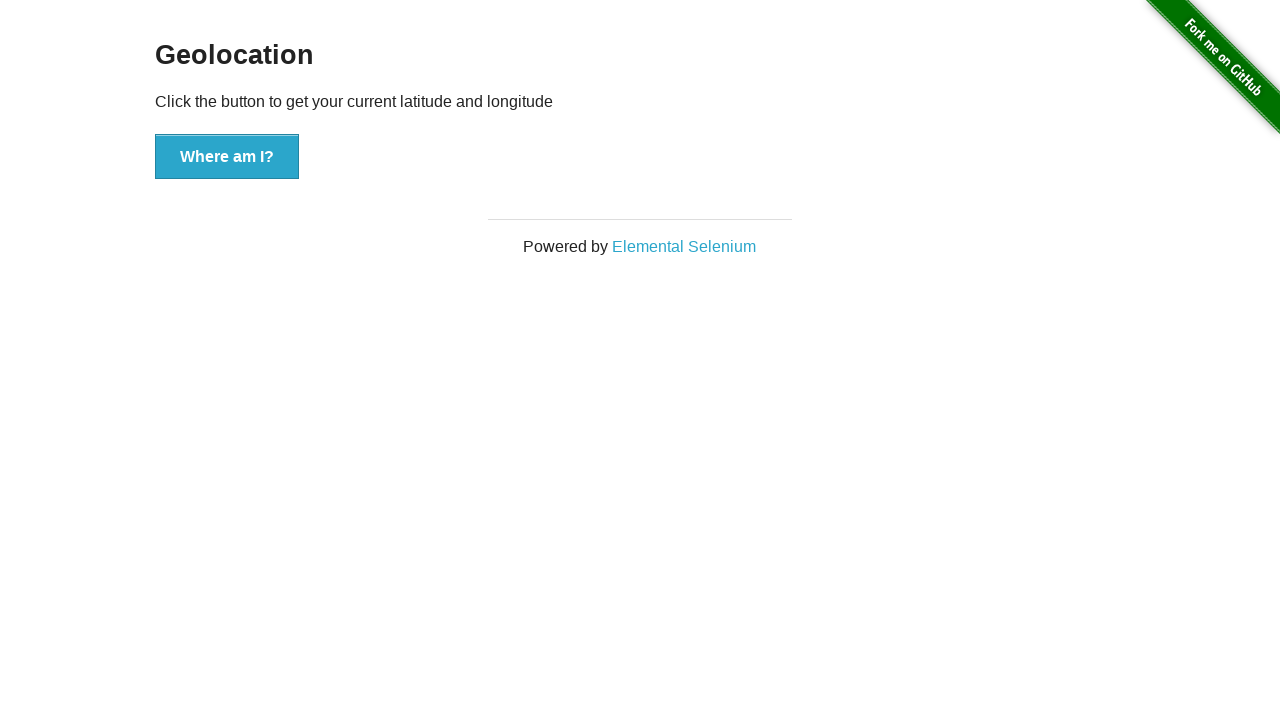

Set mock geolocation to latitude 50.4798007, longitude 30.6020642
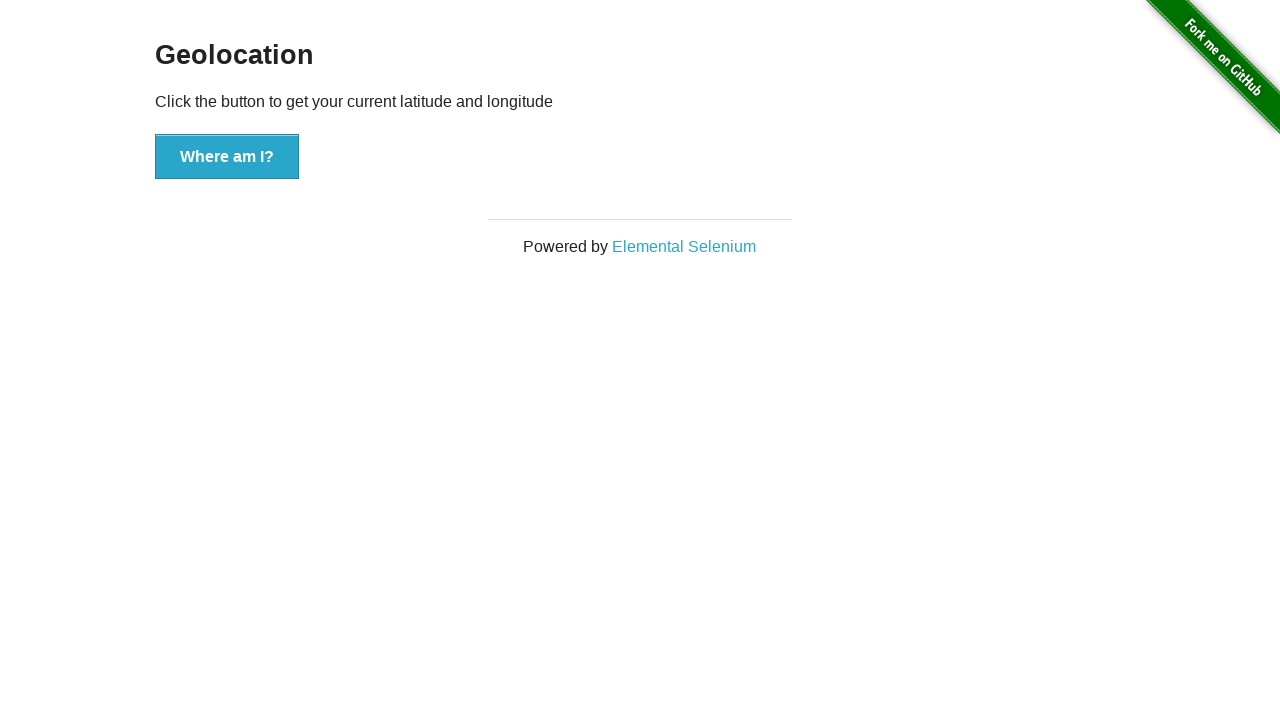

Clicked the 'Where am I?' button at (227, 157) on xpath=//*[text()='Where am I?']
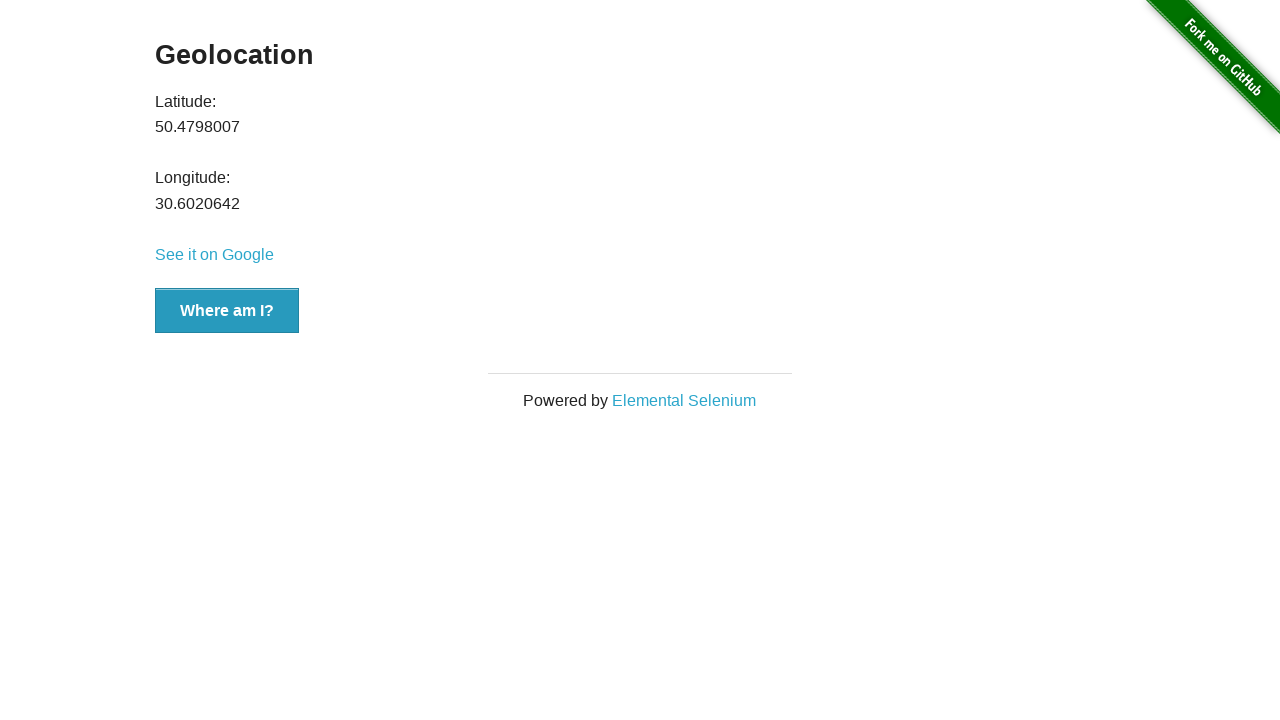

Waited for latitude value element to appear
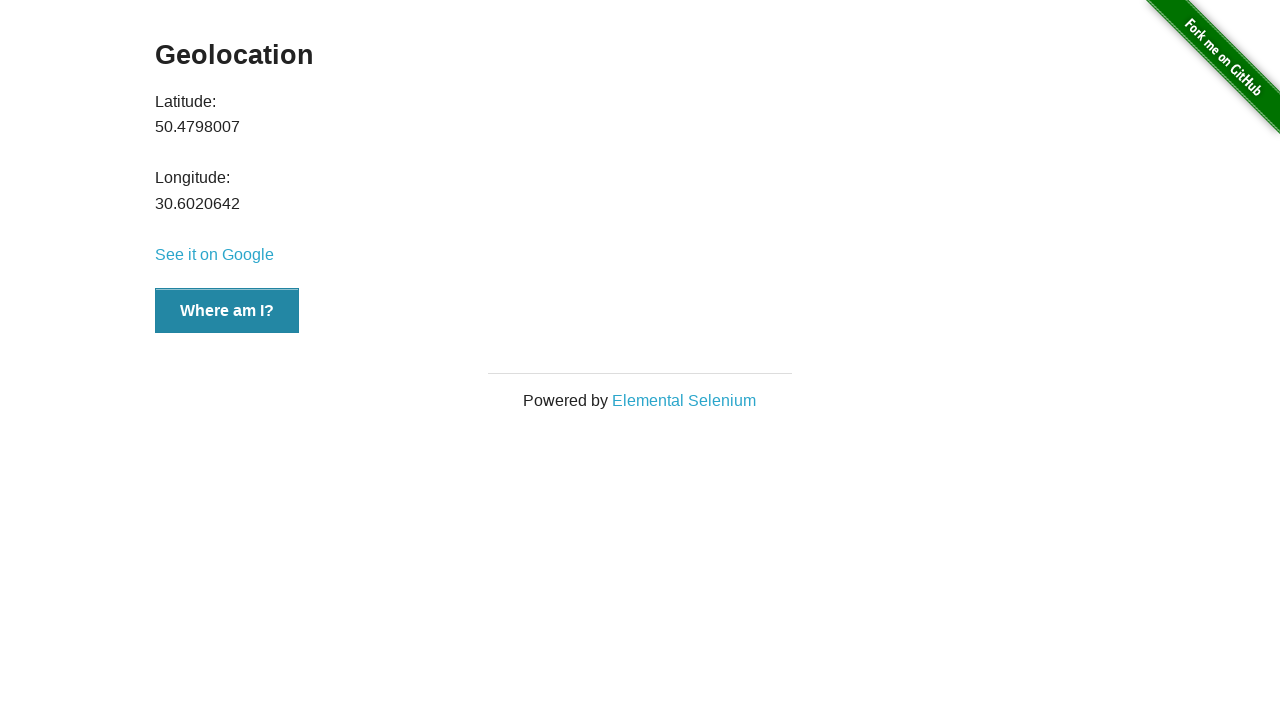

Waited for longitude value element to appear
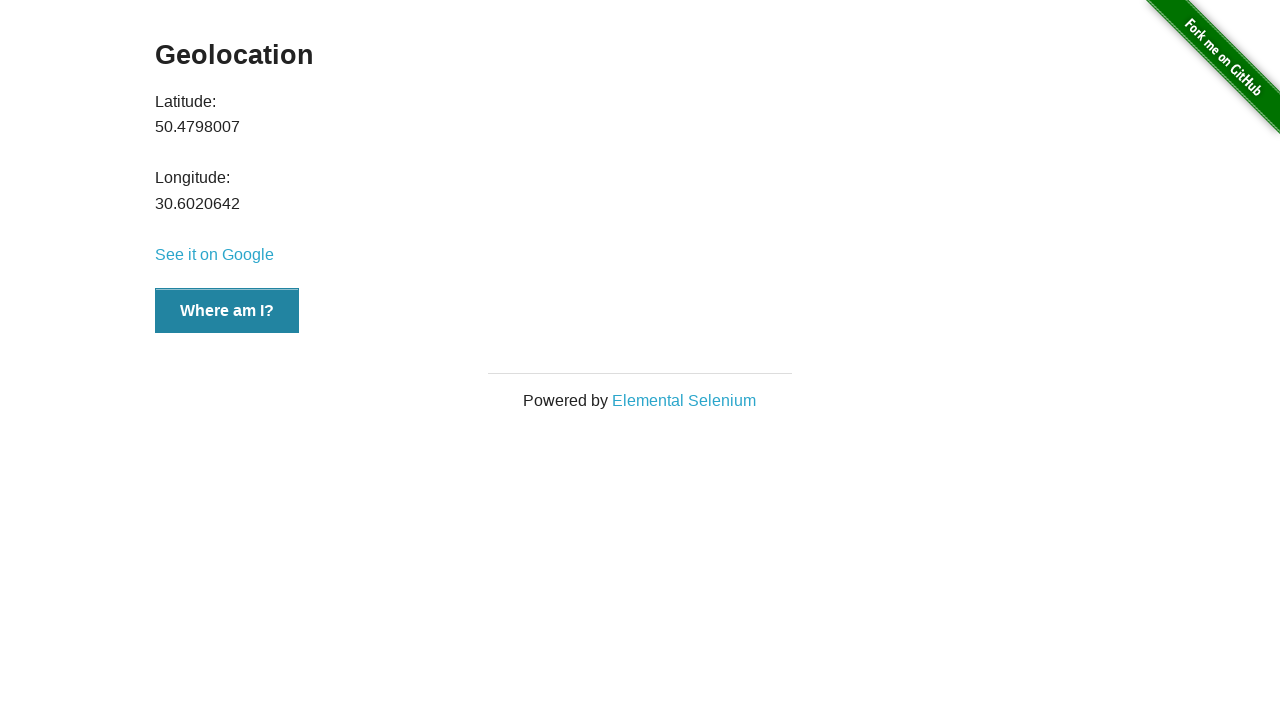

Located the latitude value element
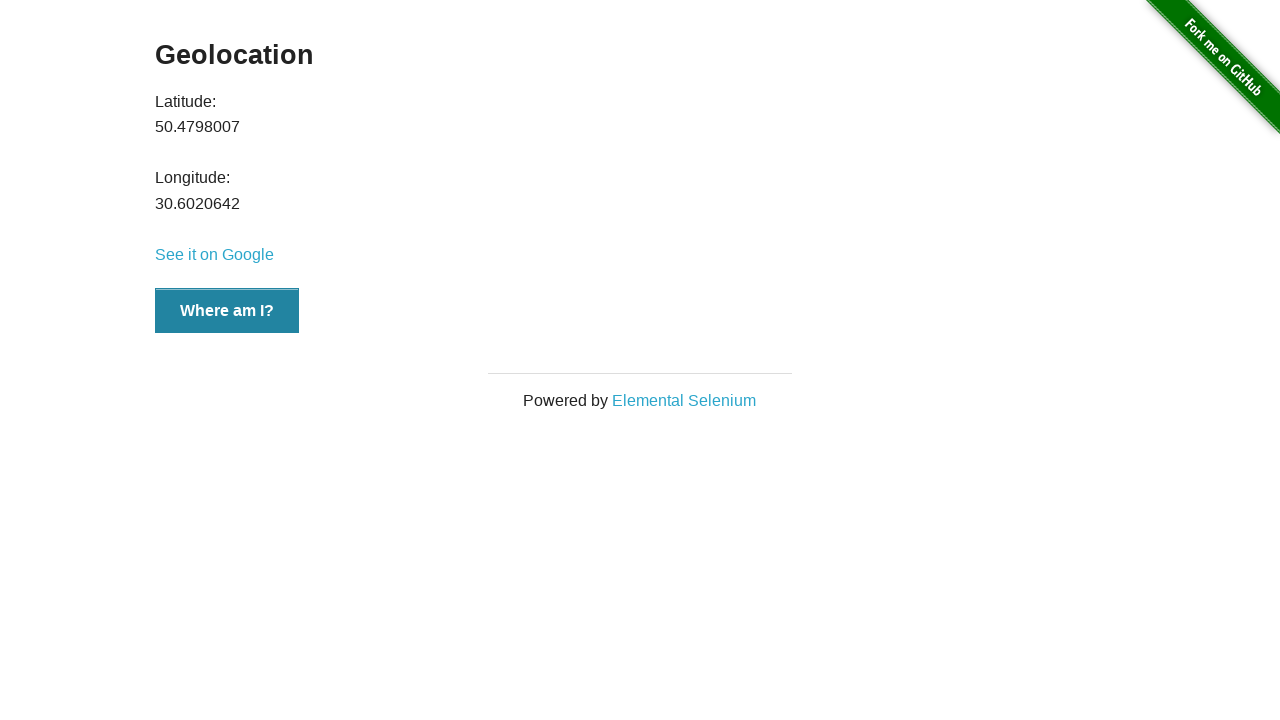

Located the longitude value element
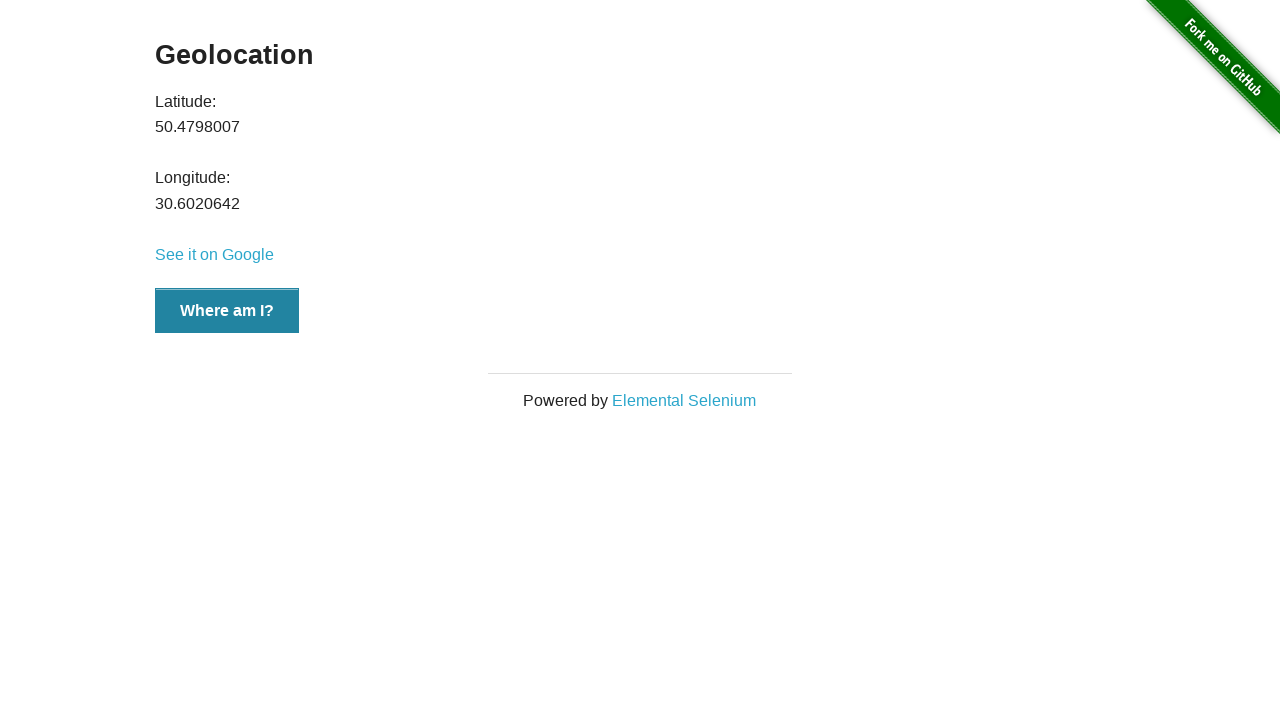

Verified latitude value is visible on the page
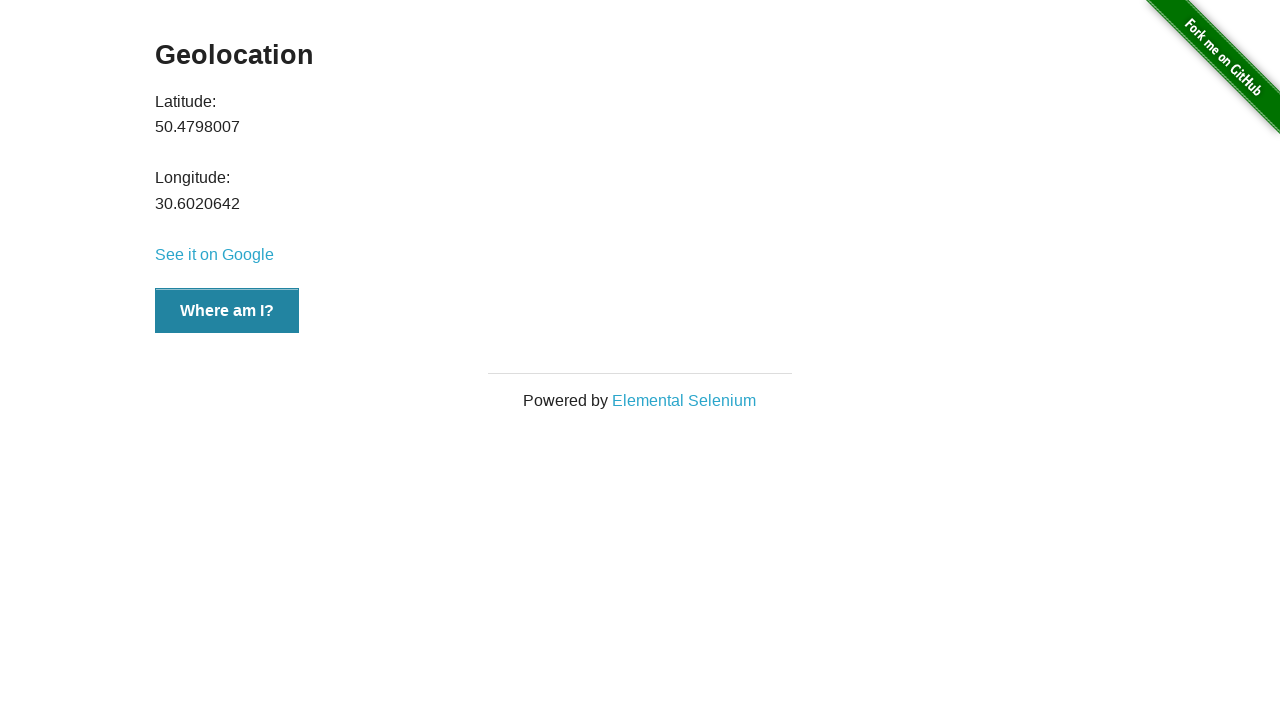

Verified longitude value is visible on the page
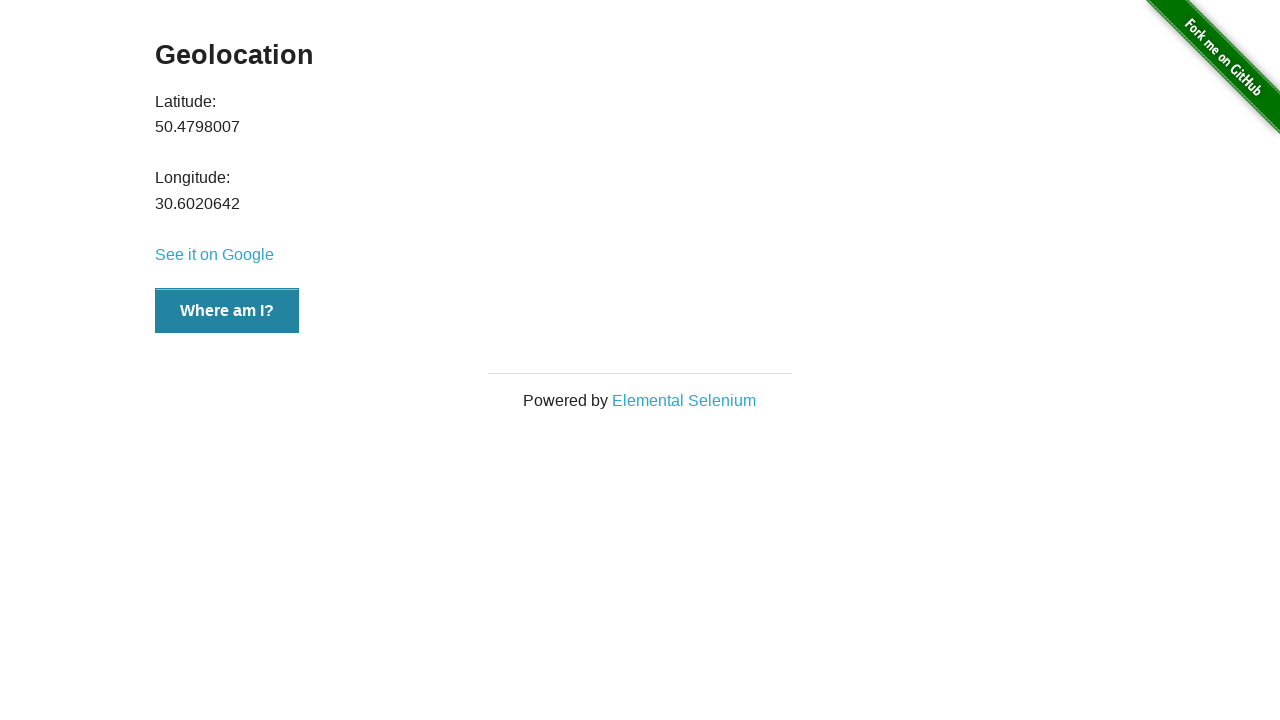

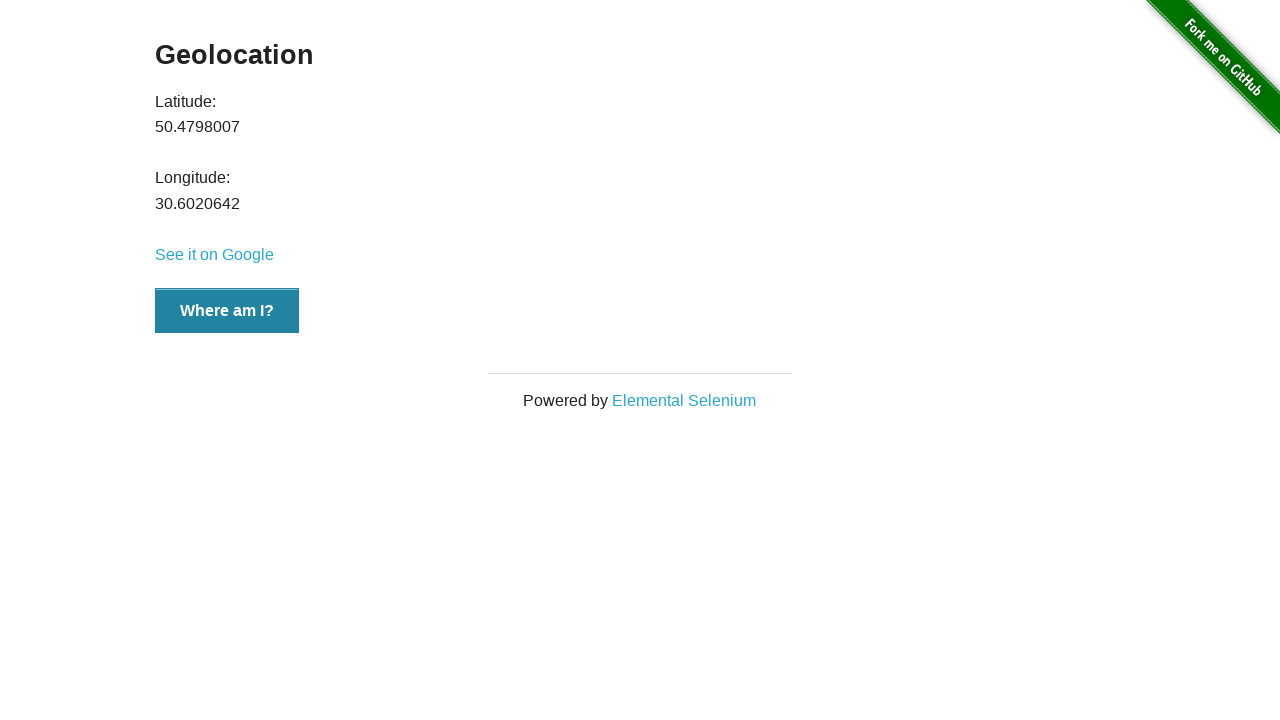